Tests JavaScript prompt dialog by clicking a button, entering text in the prompt, and accepting it

Starting URL: https://the-internet.herokuapp.com/javascript_alerts

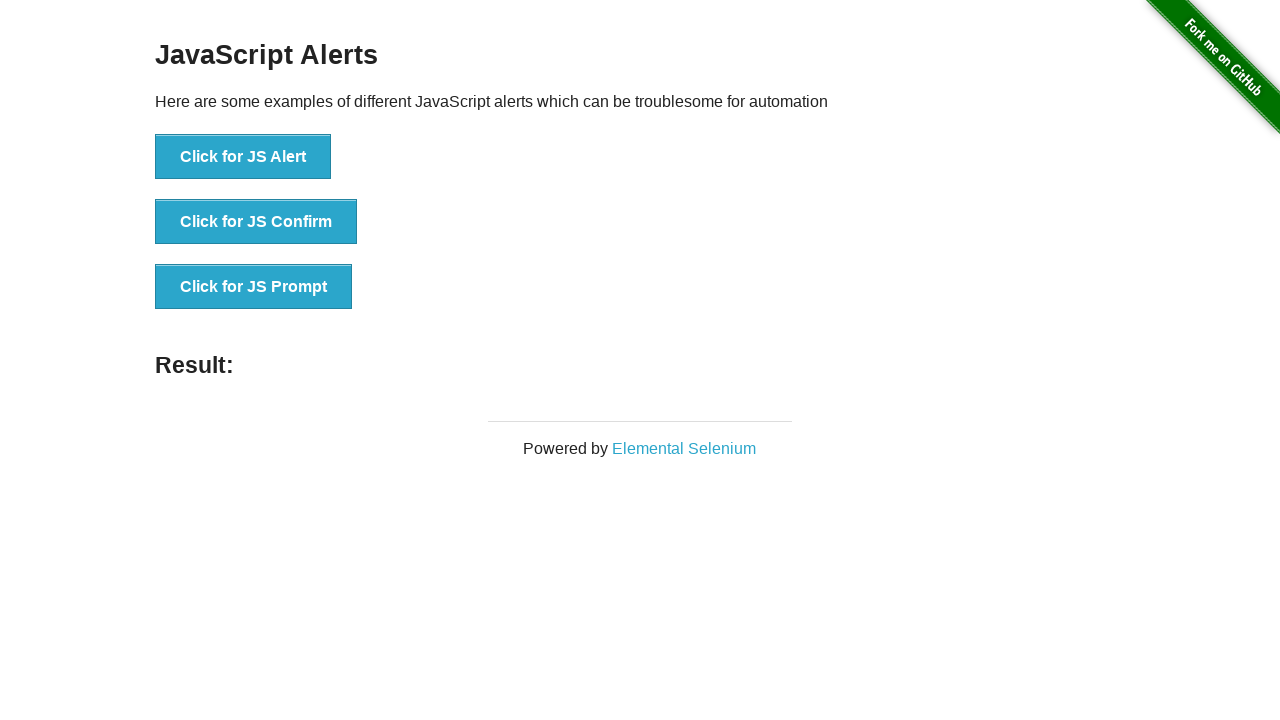

Set up dialog handler to accept prompt with text 'TestUser123'
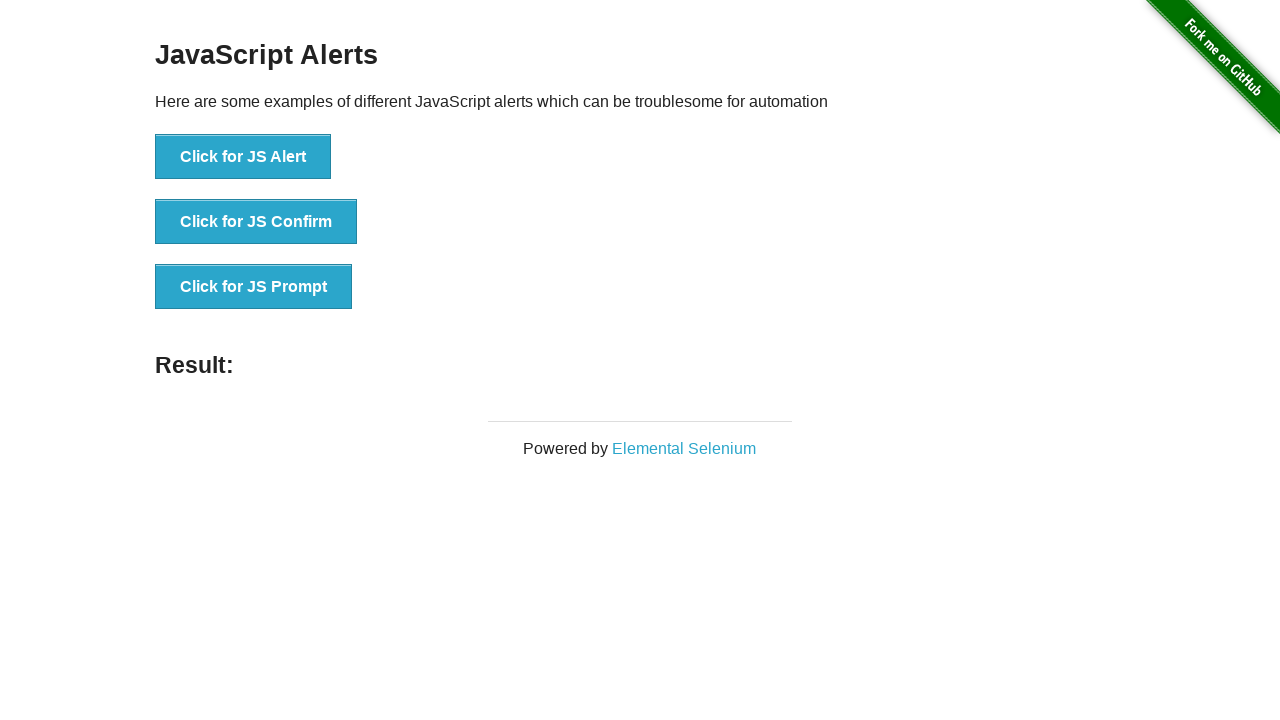

Clicked button to trigger JavaScript prompt dialog at (254, 287) on xpath=//button[text()='Click for JS Prompt']
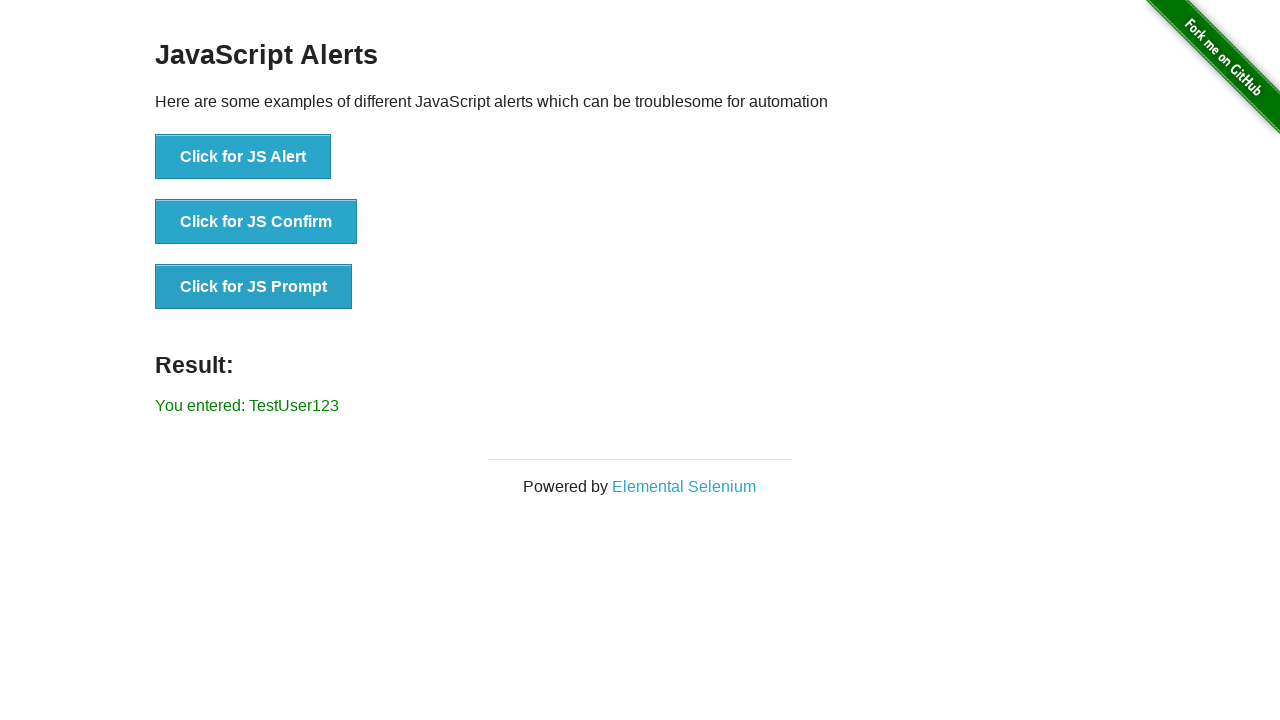

Result element loaded and visible
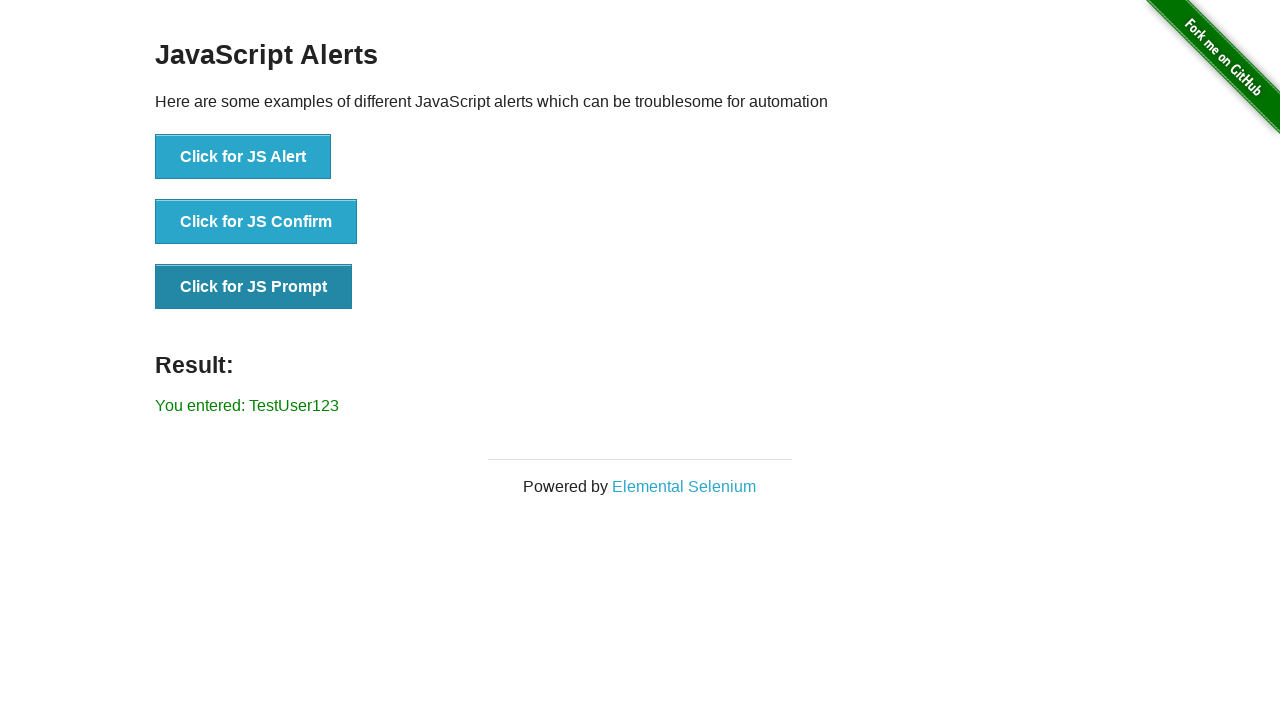

Located result element
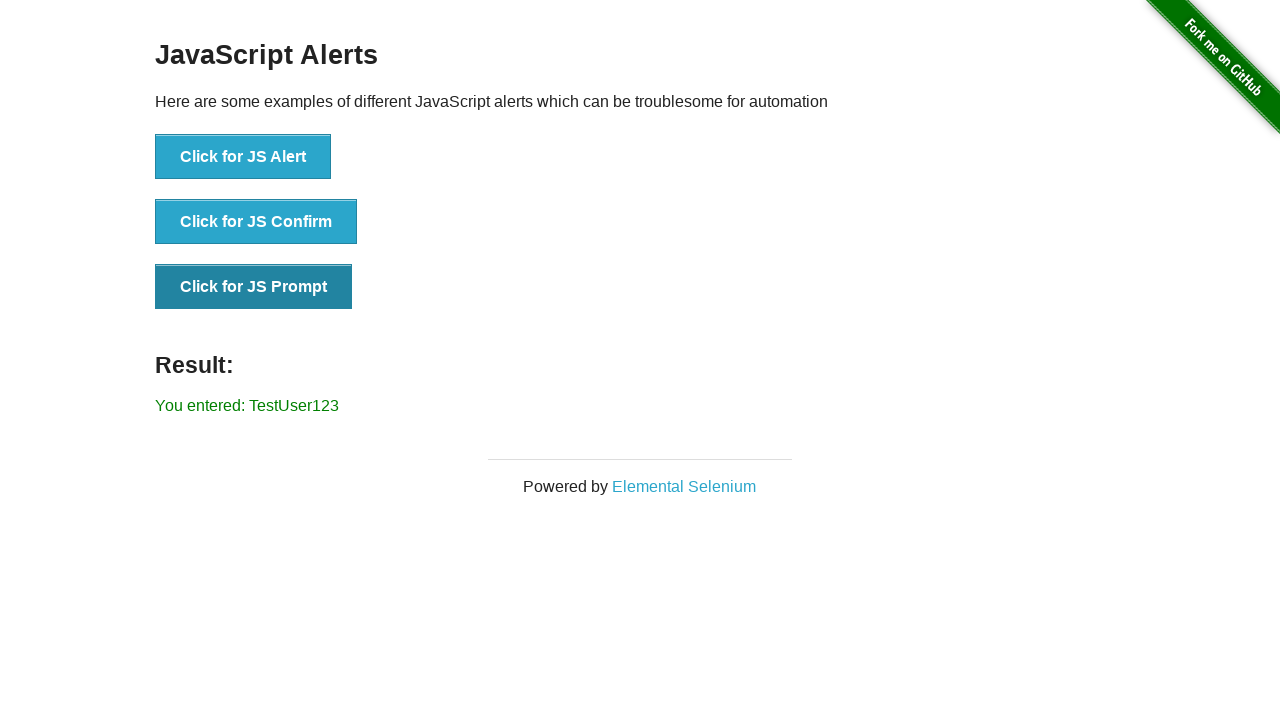

Verified that result contains entered text 'TestUser123'
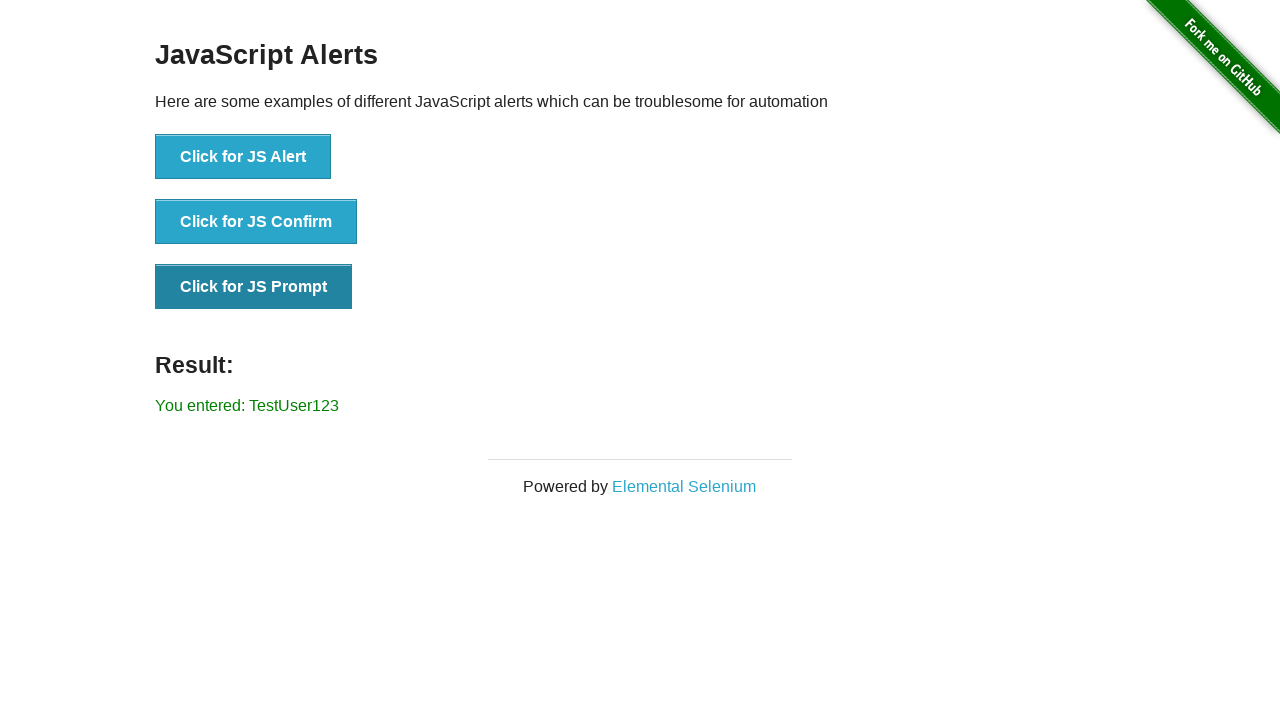

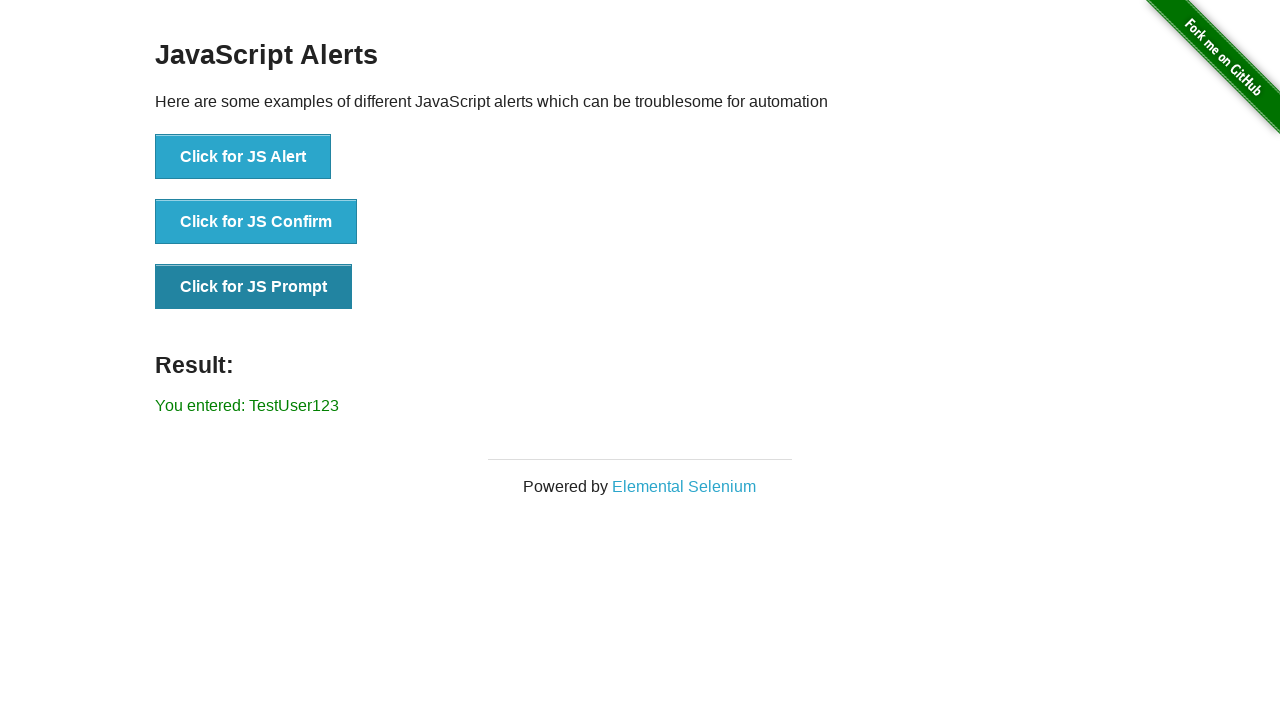